Demonstrates frame handling using page.frame() method by URL to locate and interact with an input inside a frame.

Starting URL: https://ui.vision/demo/webtest/frames/

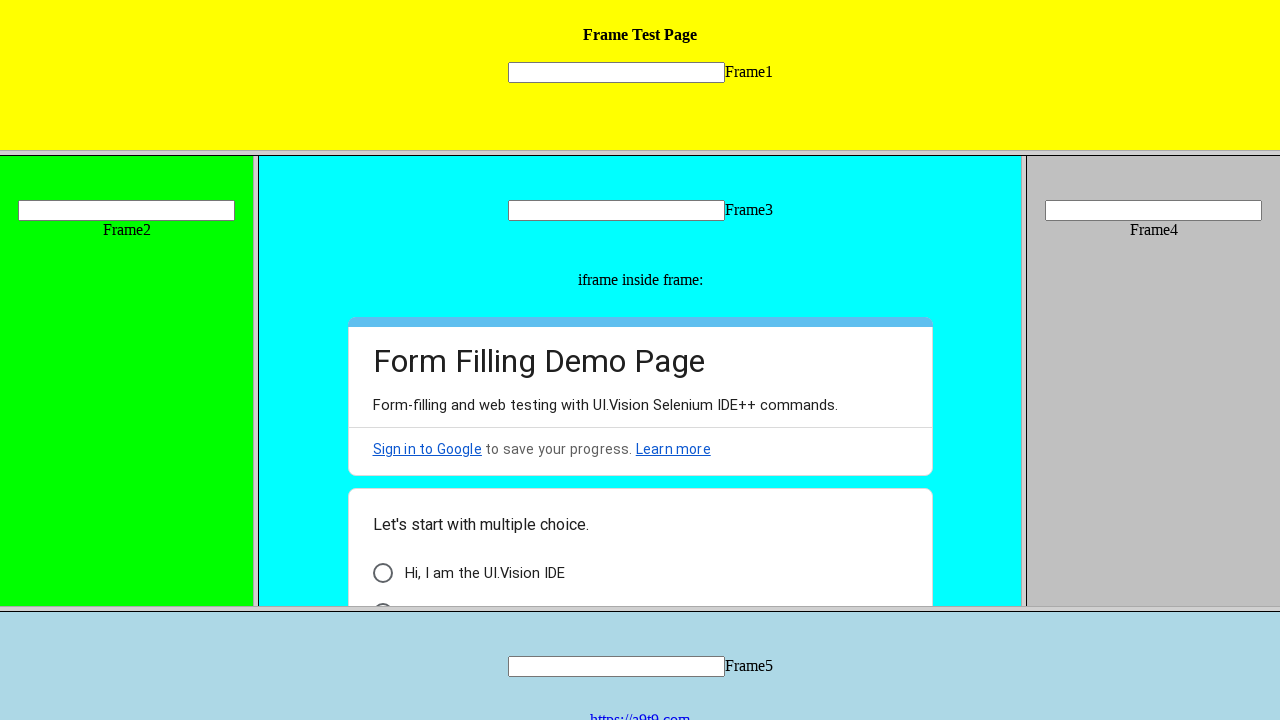

Located frame by URL: https://ui.vision/demo/webtest/frames/frame_1.html
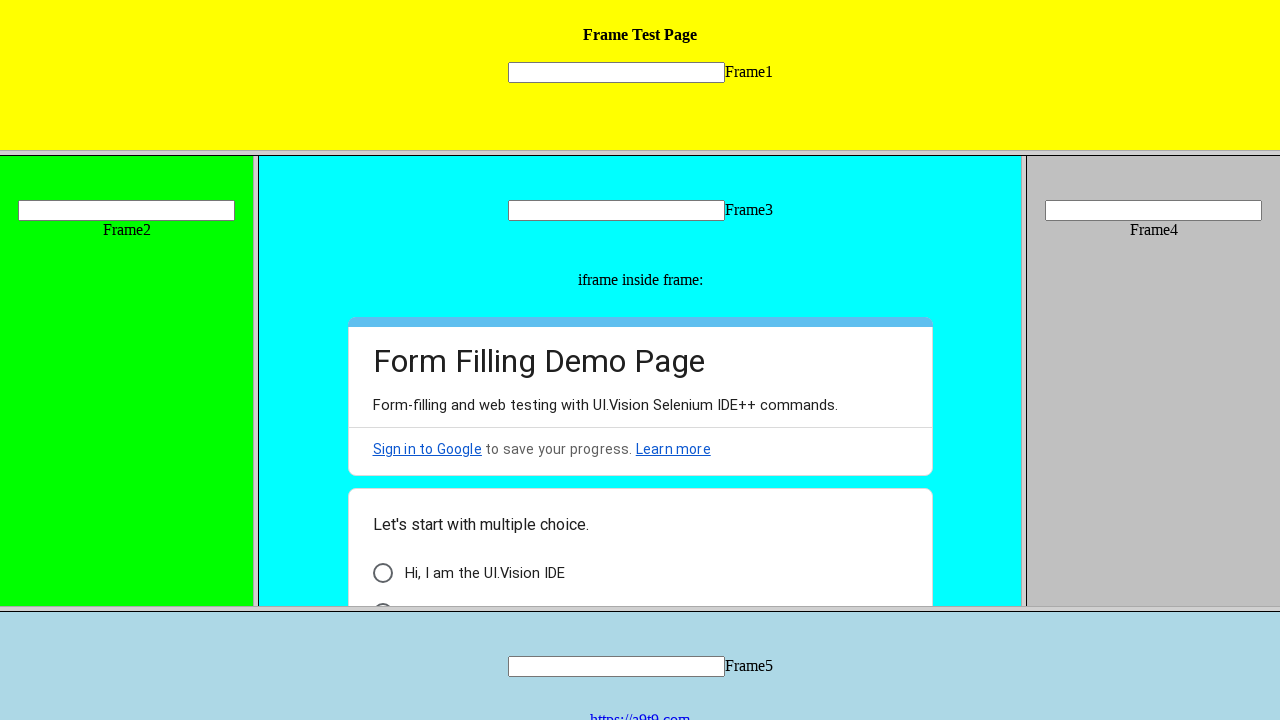

Filled input field 'mytext1' with 'Playwright' inside frame_1 on input[name="mytext1"]
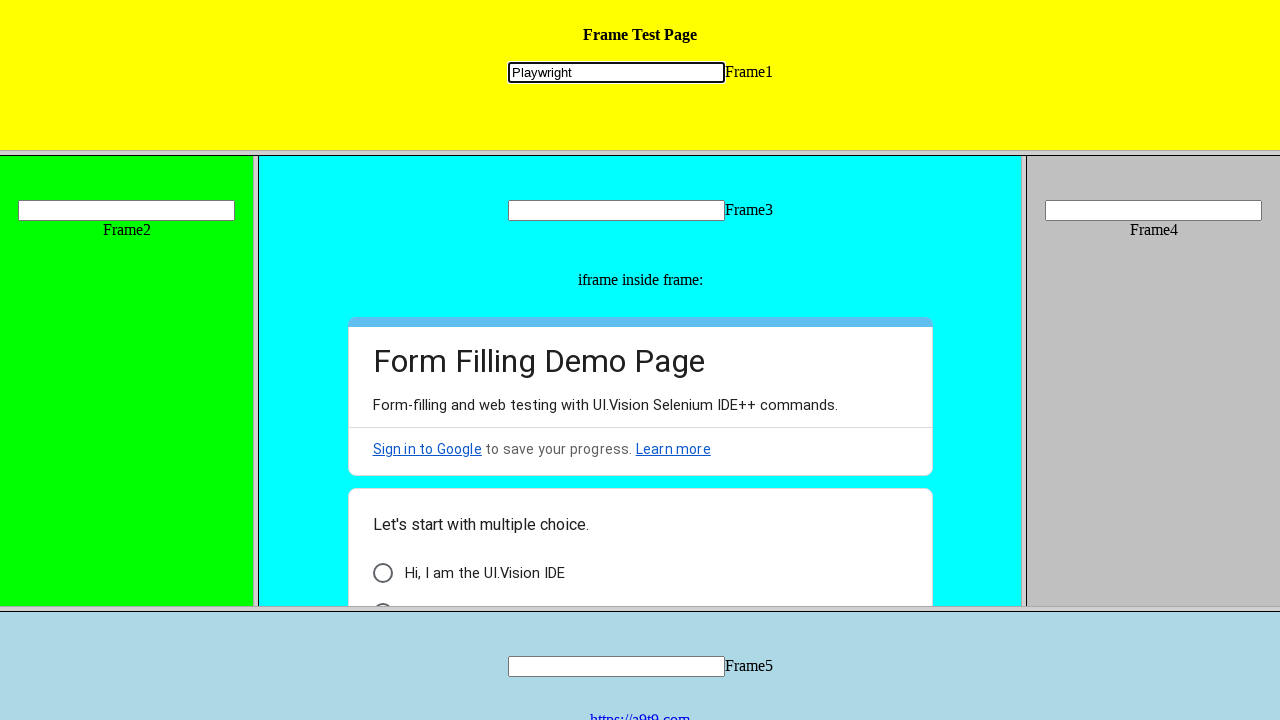

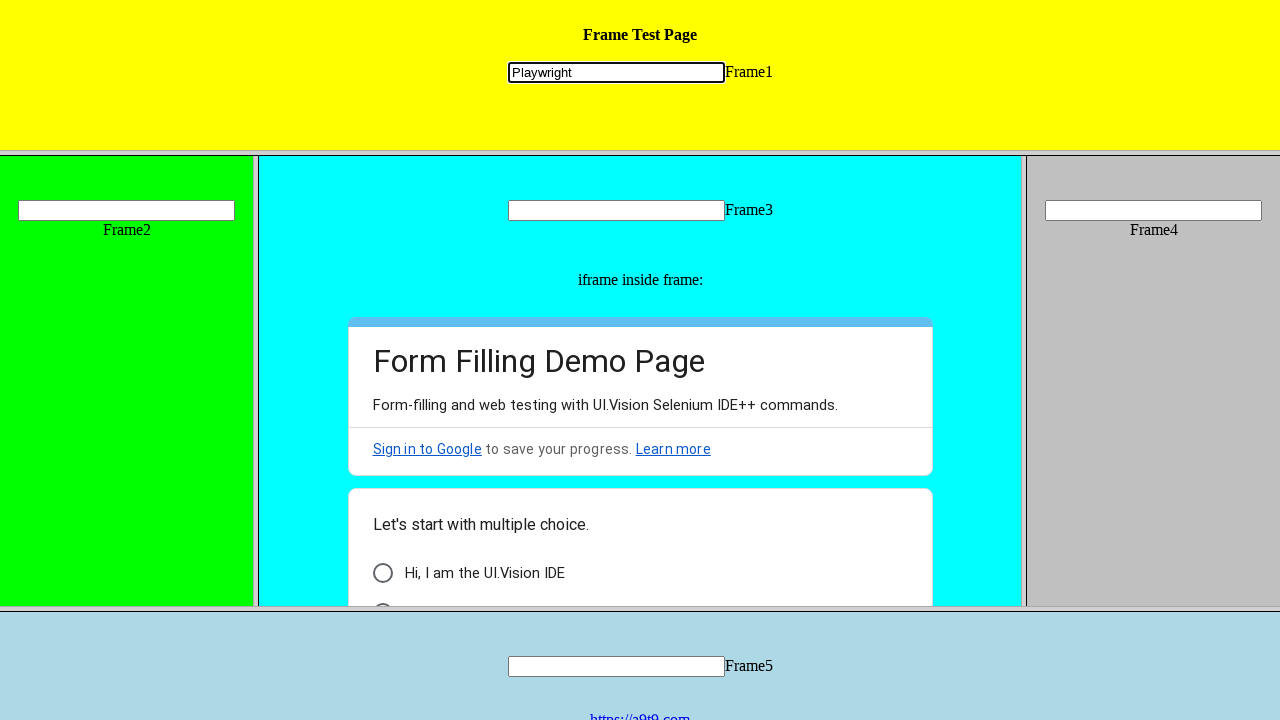